Tests A/B test opt-out functionality by visiting the split test page, verifying initial A/B test state, adding an opt-out cookie, refreshing the page, and confirming the opt-out worked.

Starting URL: http://the-internet.herokuapp.com/abtest

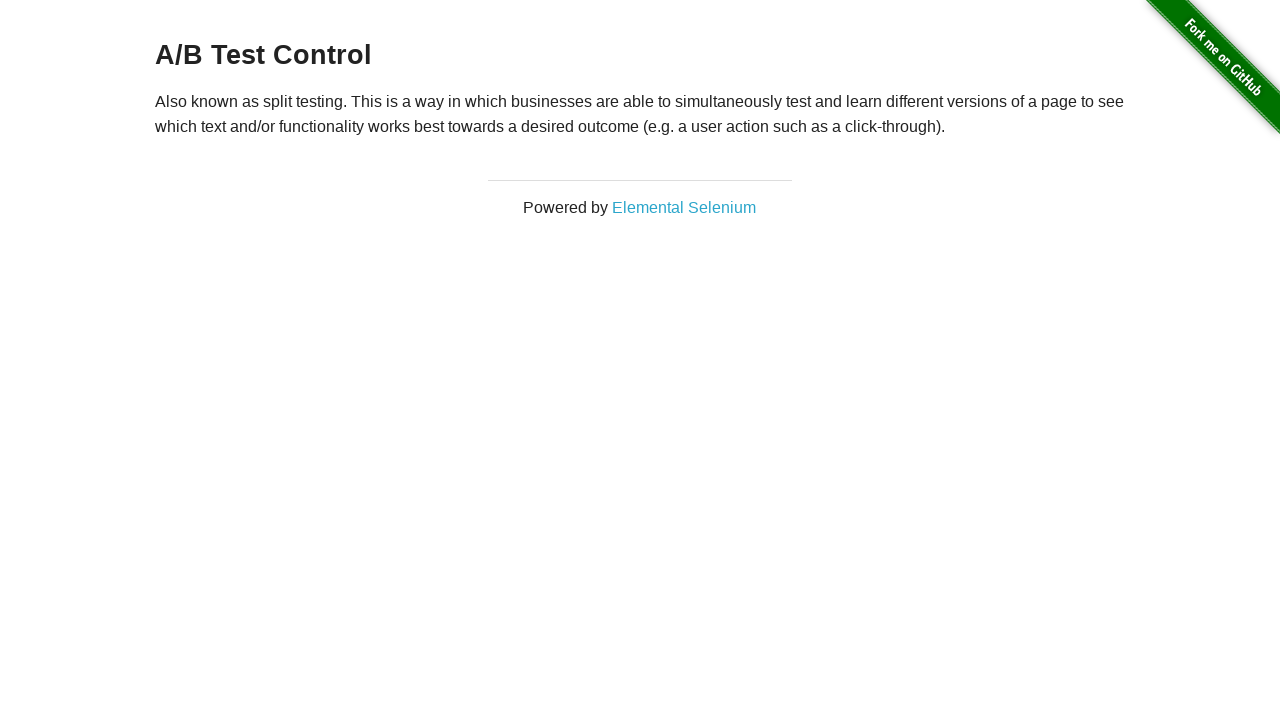

Located A/B test heading element
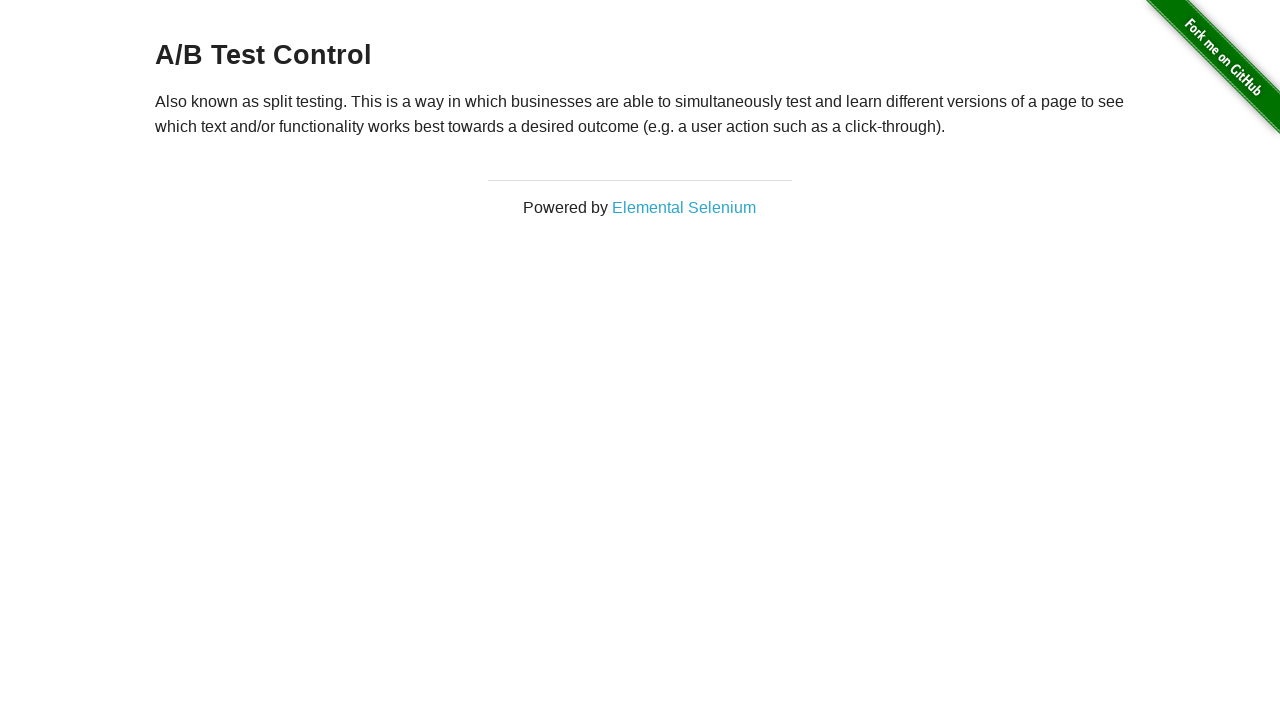

Retrieved heading text content
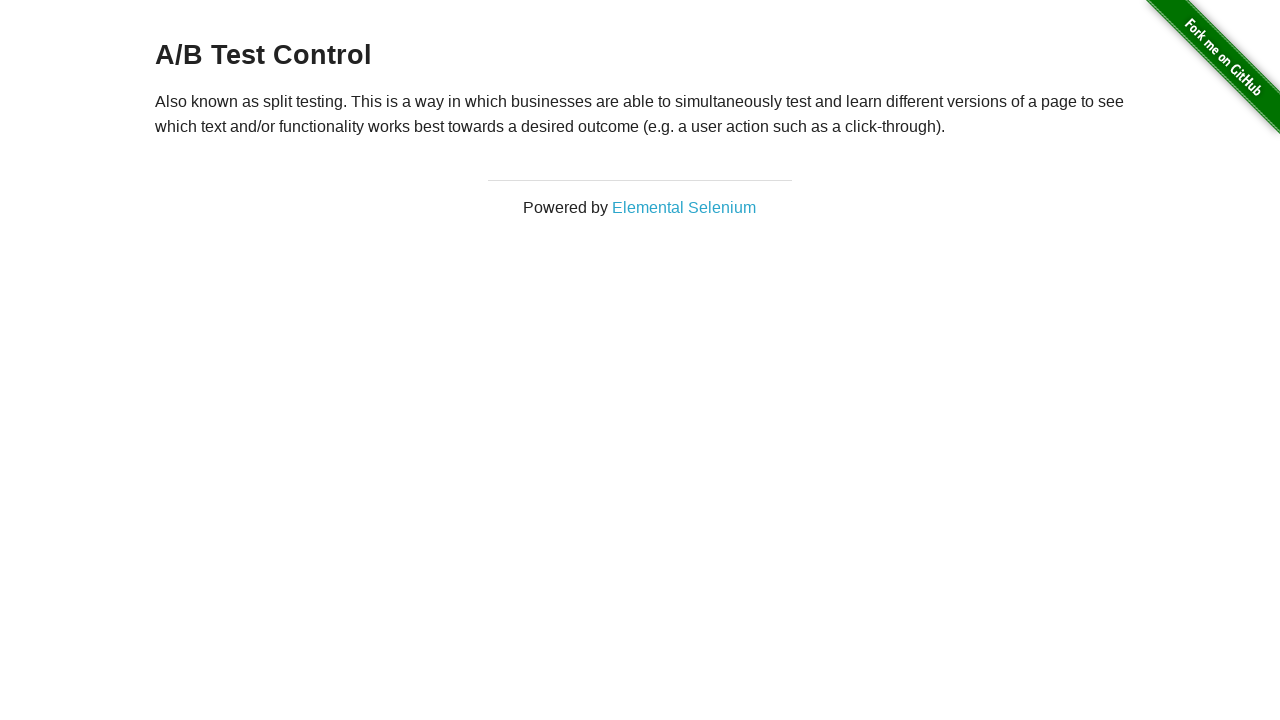

Verified initial A/B test state: A/B Test Control
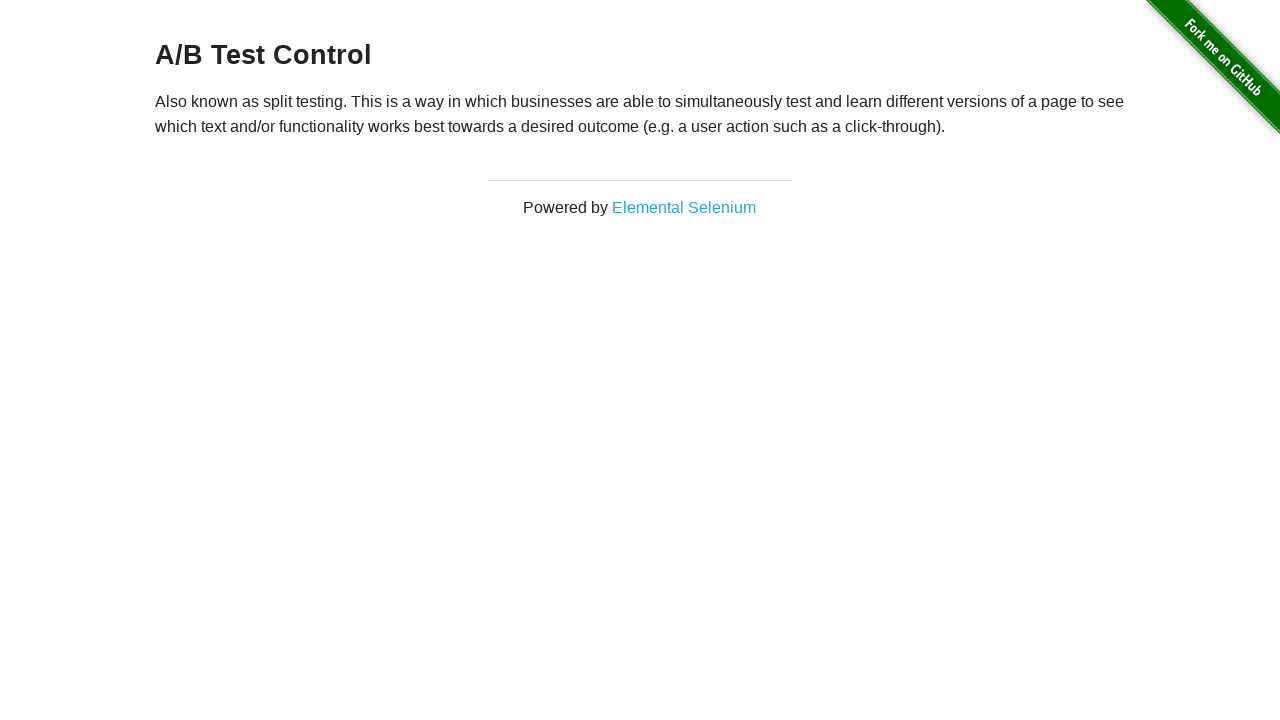

Added optimizelyOptOut cookie
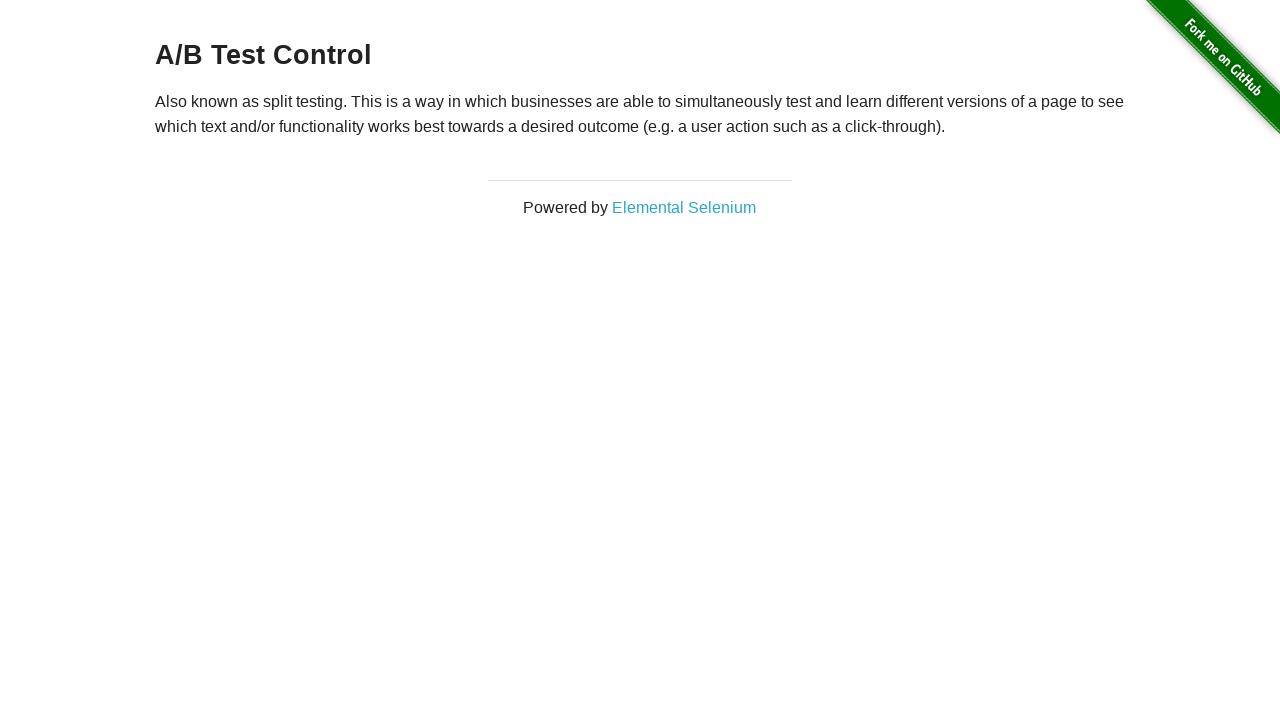

Reloaded page after adding opt-out cookie
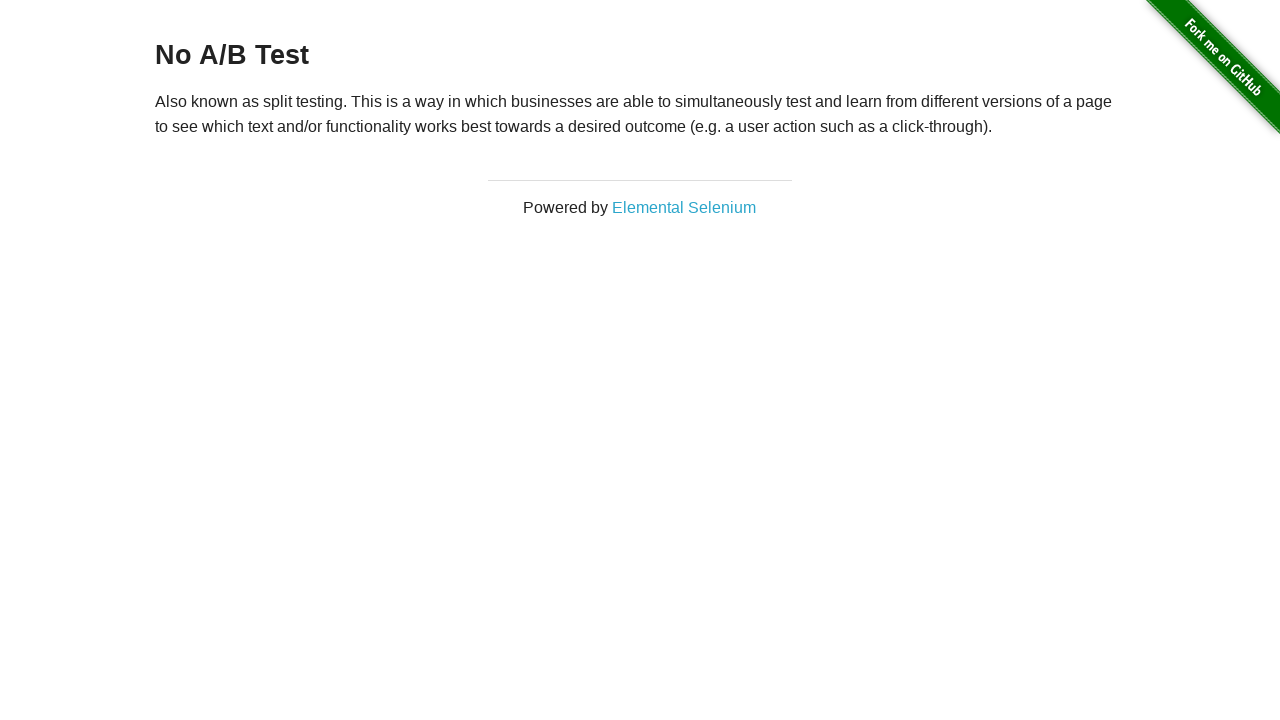

Retrieved heading text after page reload
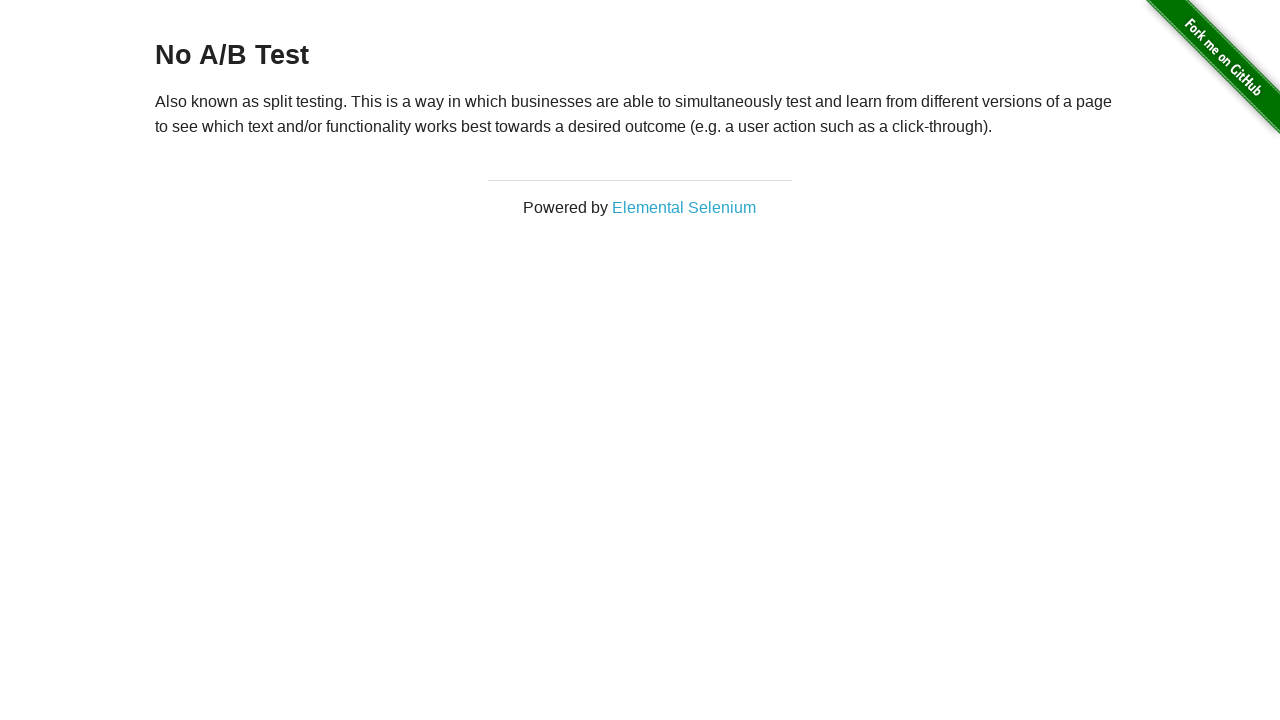

Verified A/B test opt-out successful - now showing 'No A/B Test'
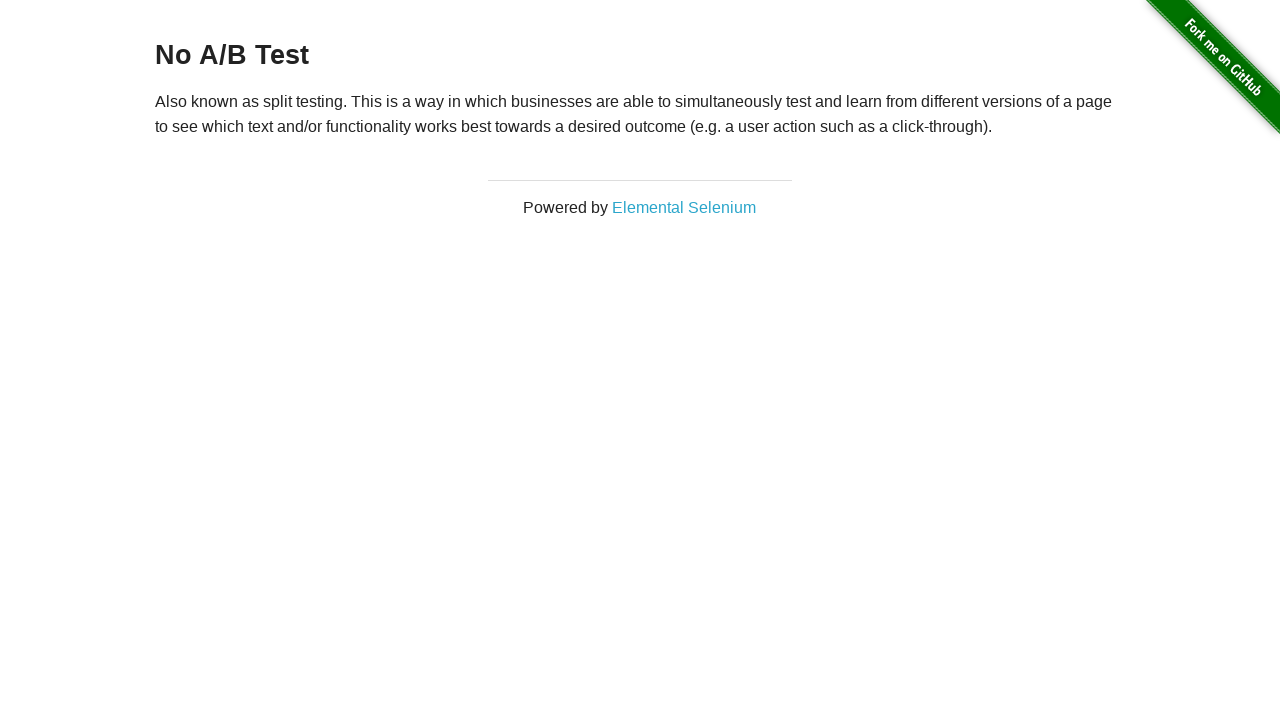

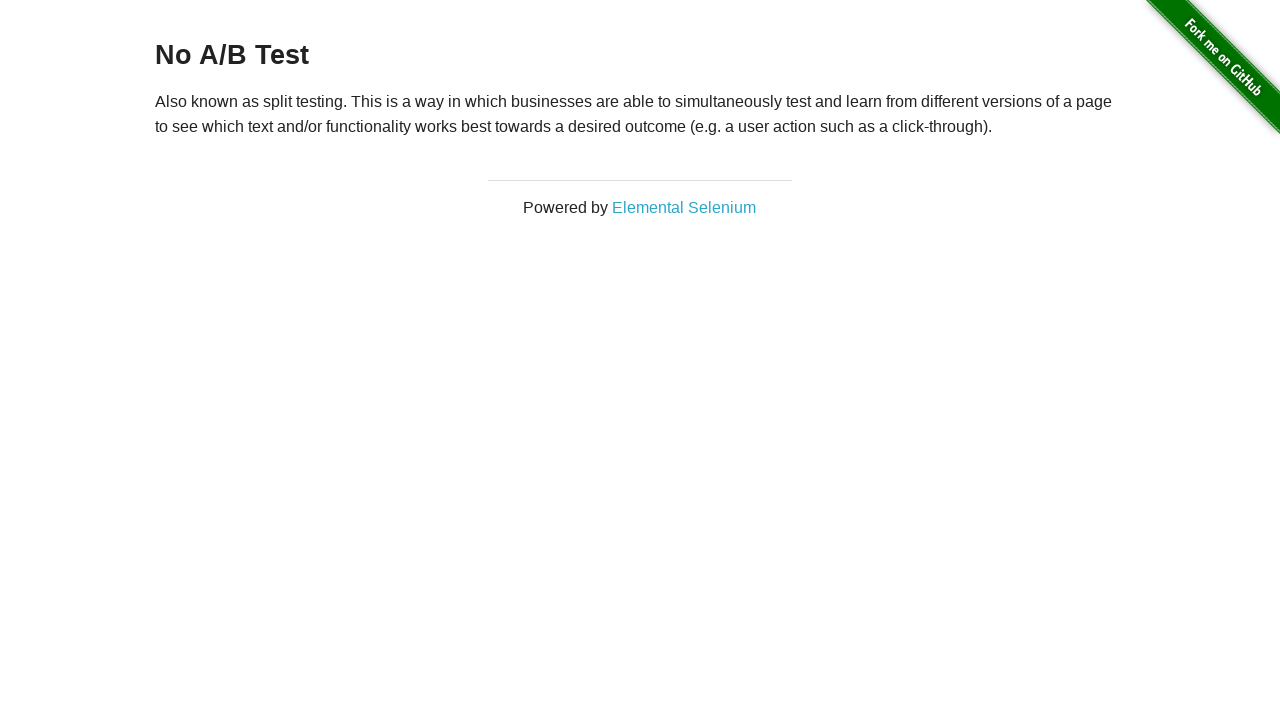